Tests navigation to Browse Languages and M submenu, verifying the last language in the list is MySQL

Starting URL: http://www.99-bottles-of-beer.net/

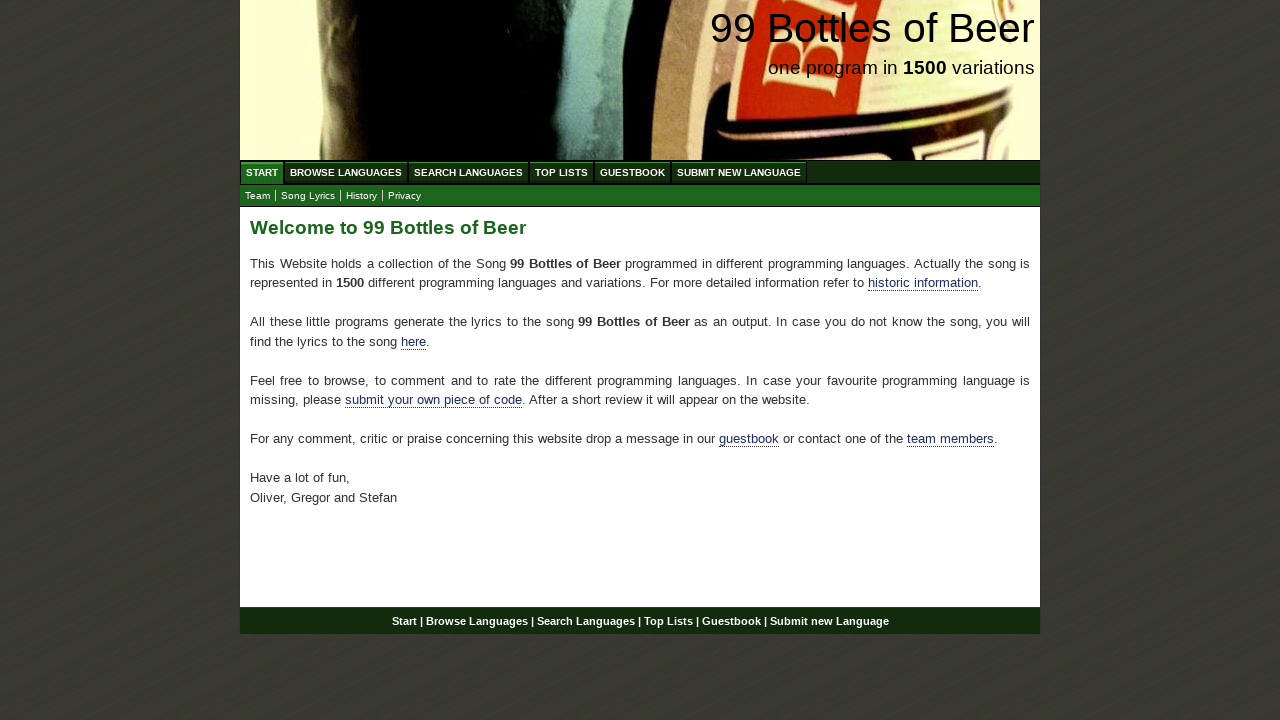

Clicked Browse Languages menu item at (346, 172) on xpath=//ul[@id='menu']/li/a[@href='/abc.html']
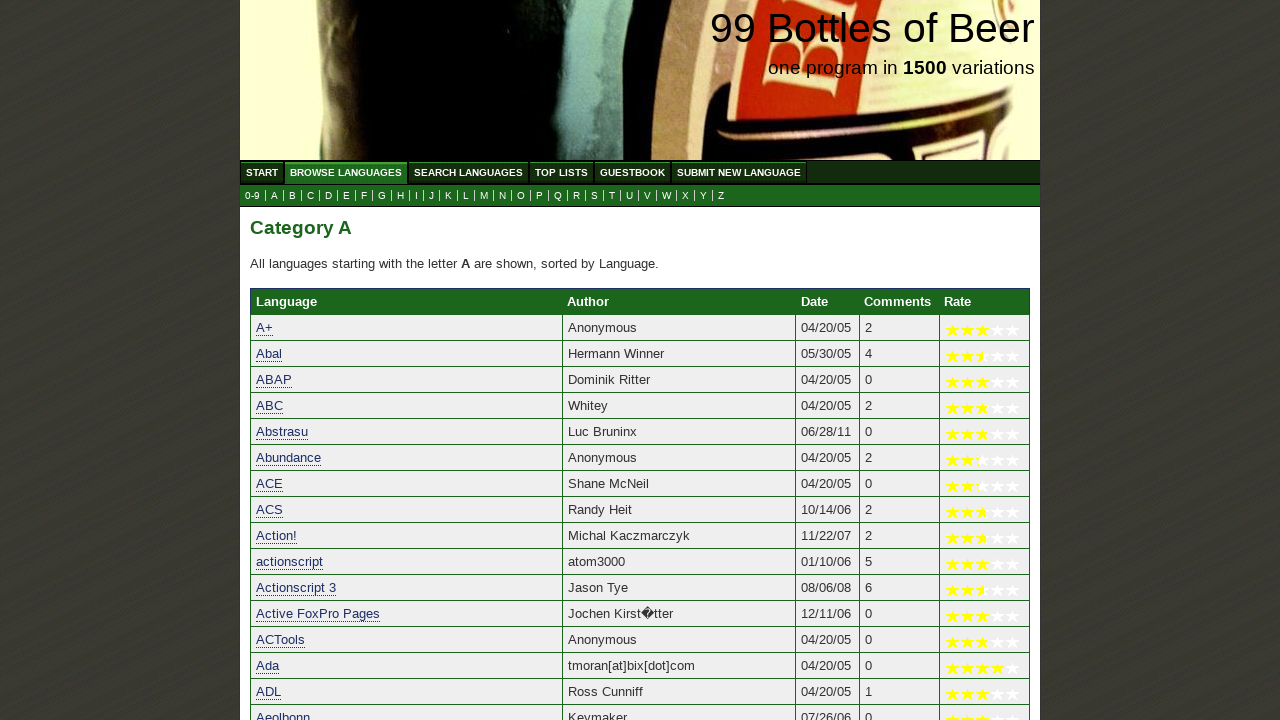

Clicked M submenu link at (484, 196) on xpath=//ul[@id='submenu']/li/a[@href='m.html']
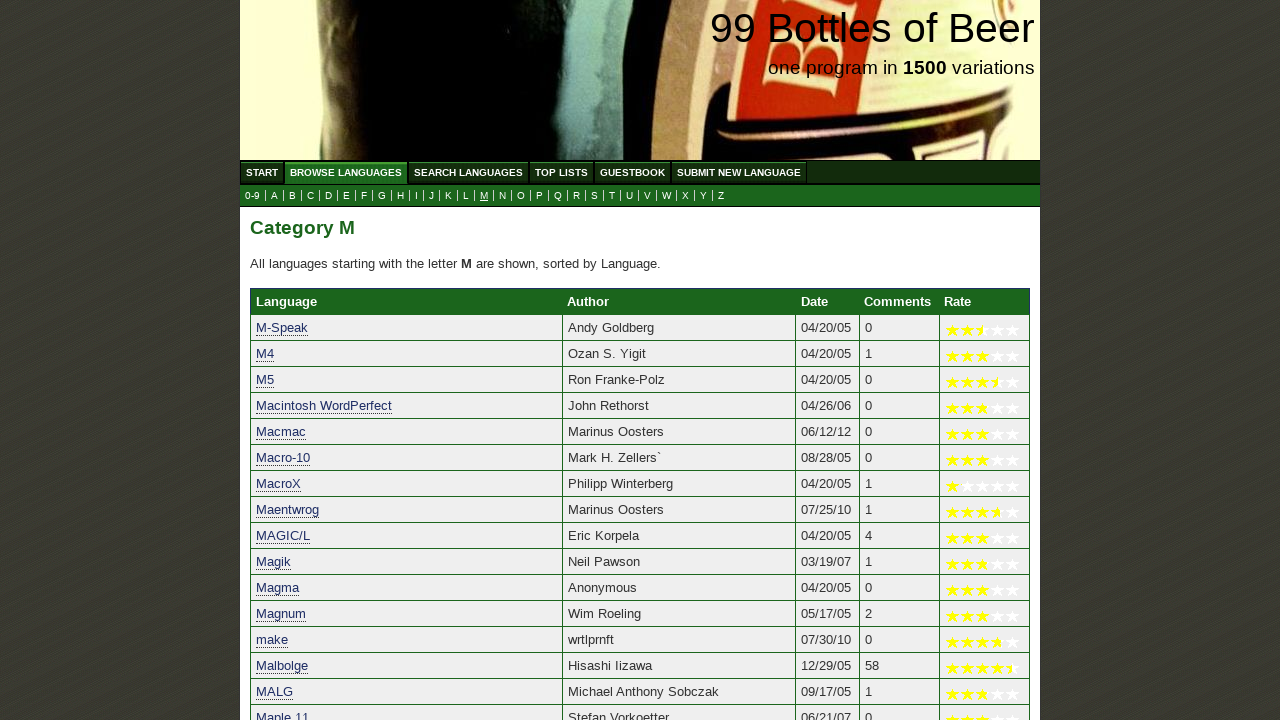

Table loaded with language entries
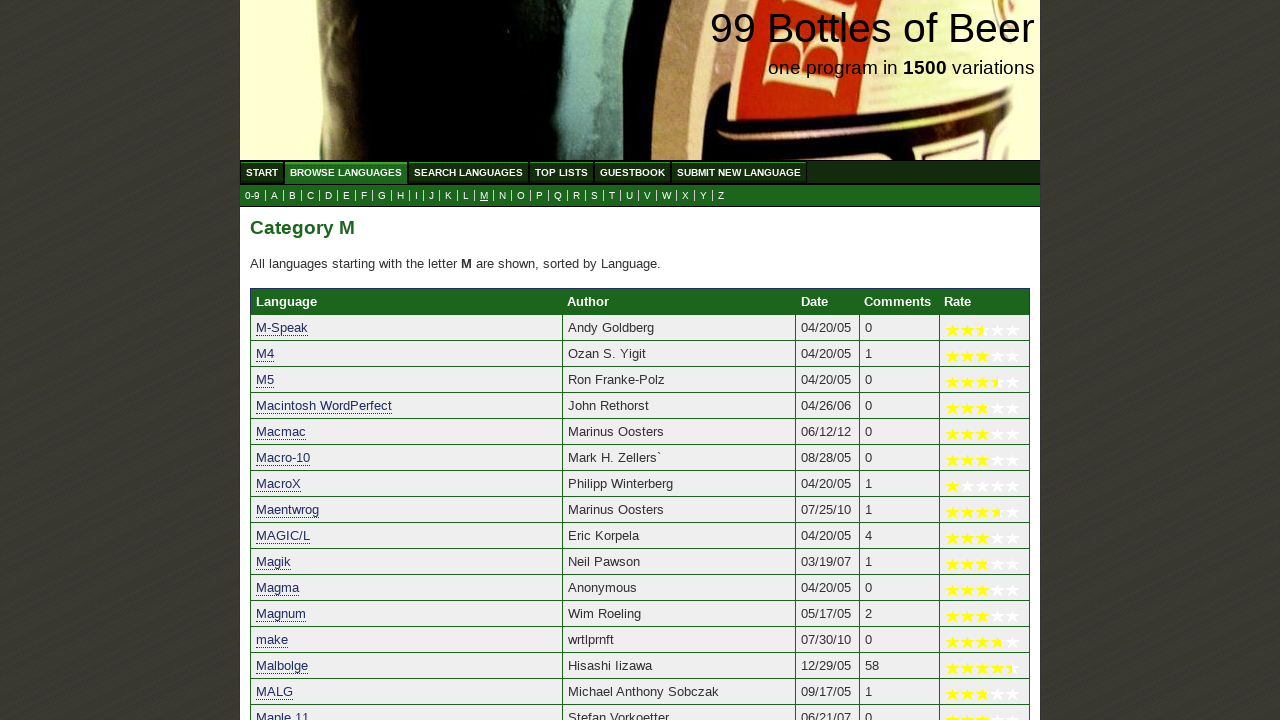

Verified last language in M submenu is MySQL
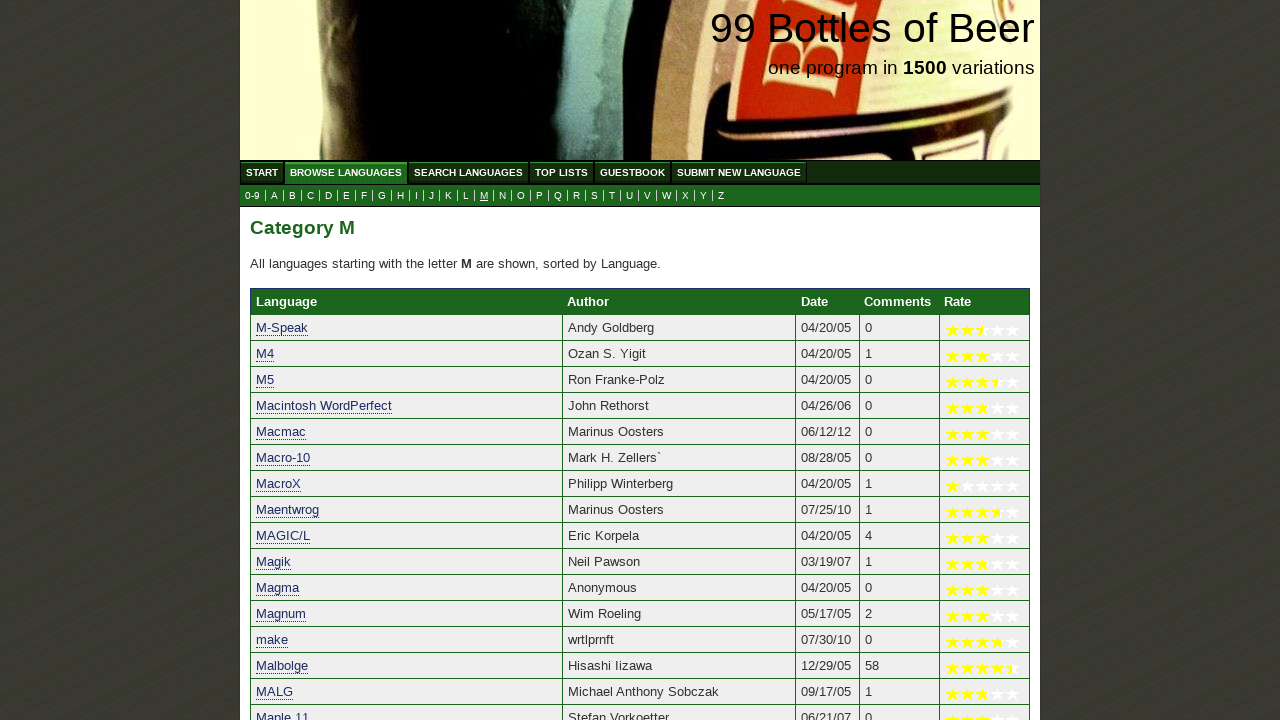

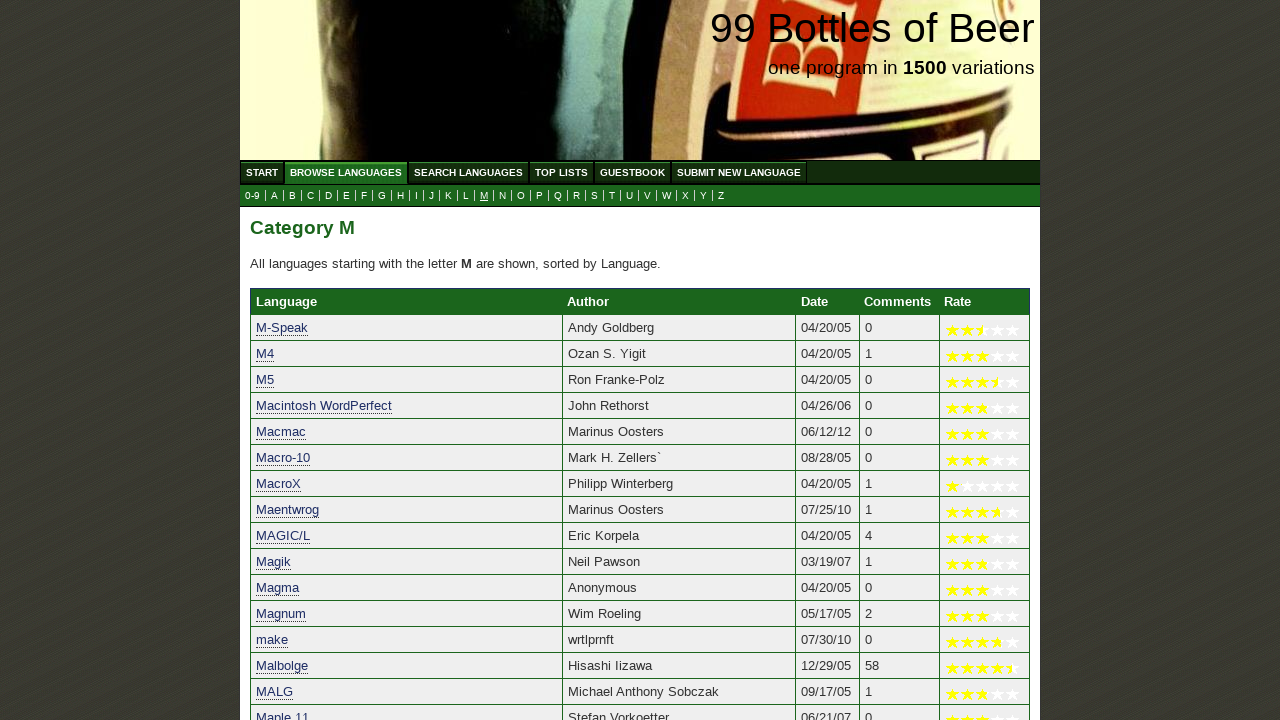